Tests registration form by filling in personal details including name, address, email, phone, gender selection and password fields

Starting URL: https://demo.automationtesting.in/Register.html

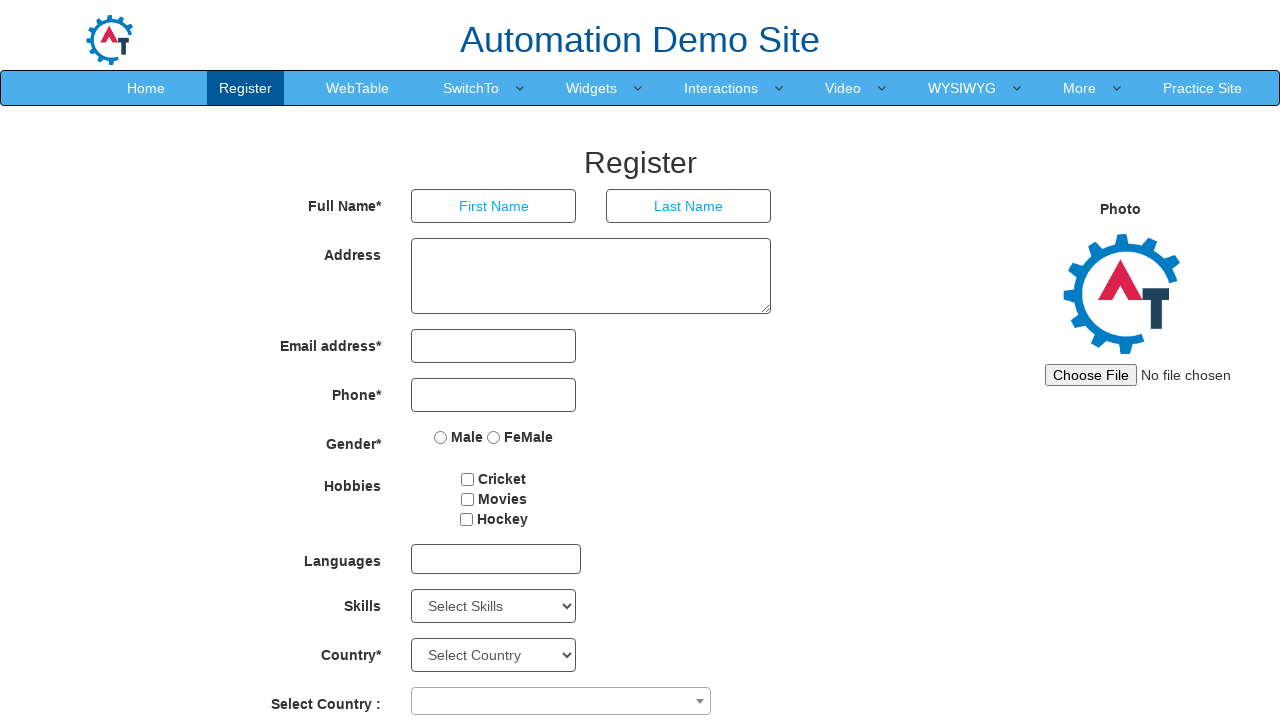

Filled first name field with 'nguyen' on //input[@placeholder='First Name']
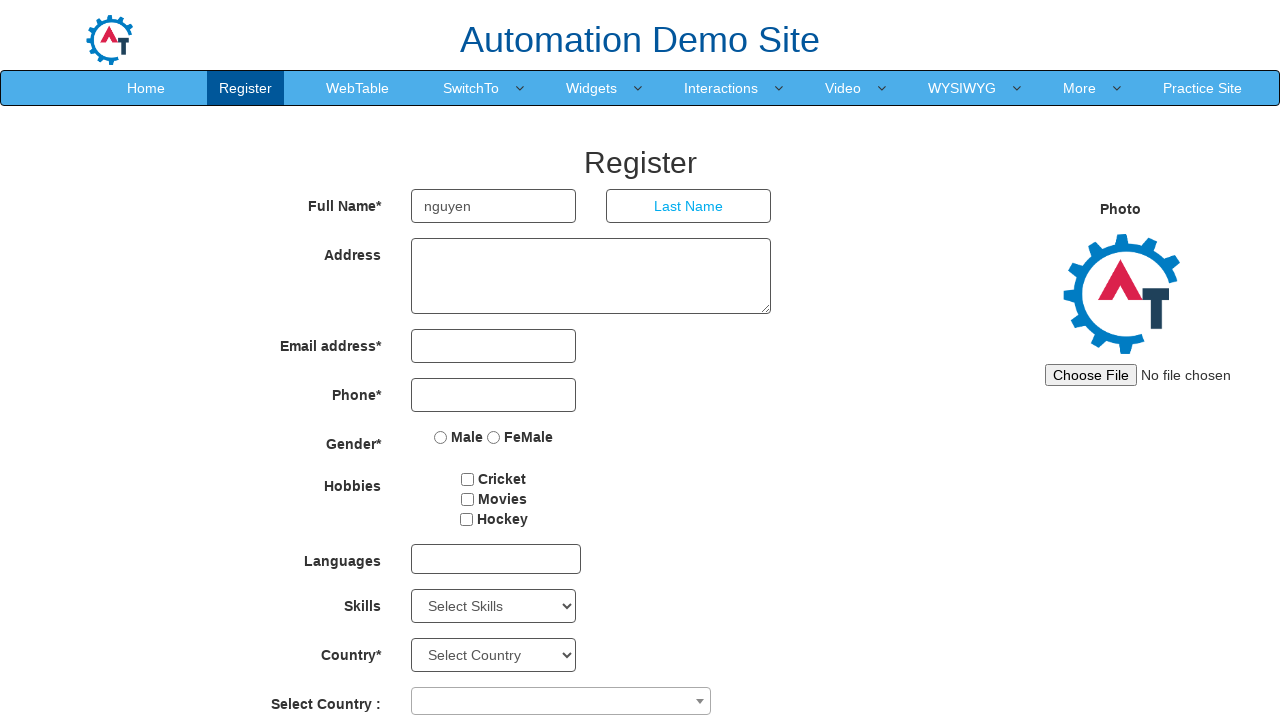

Filled last name field with 'nguyen' on //input[@placeholder='Last Name']
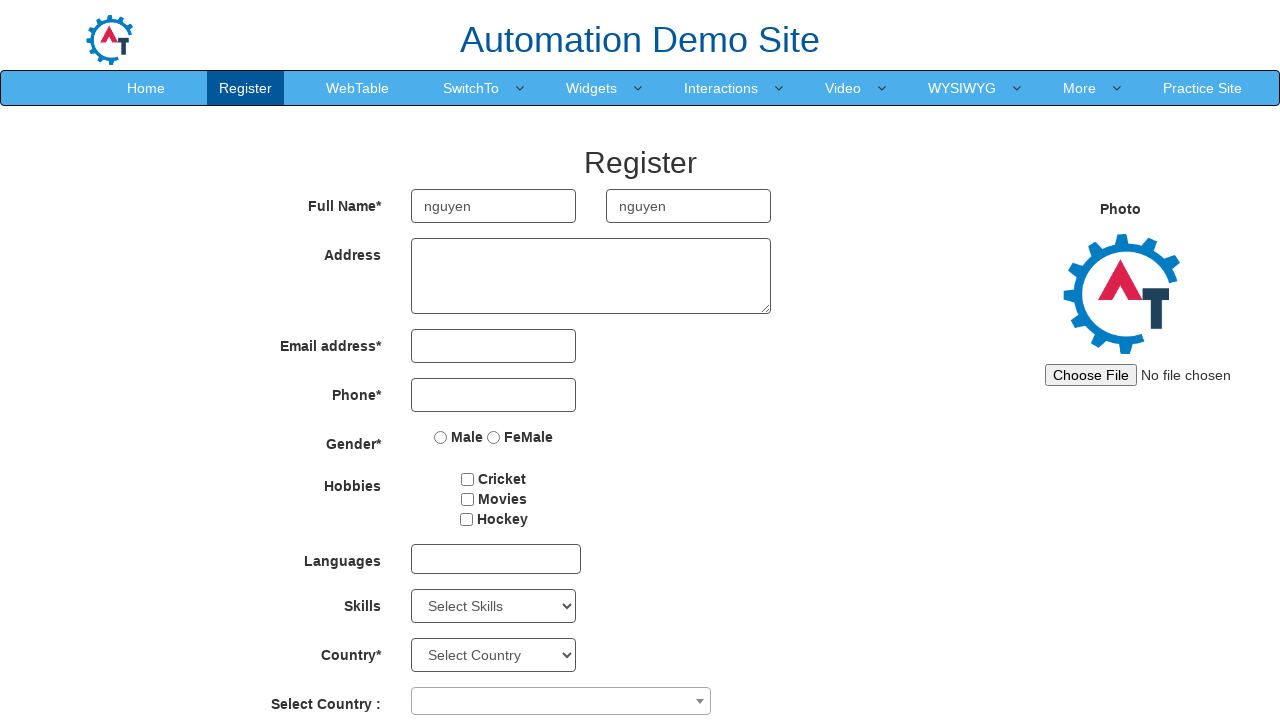

Filled address field with 'nguyenthilethu' on //label[text()='Address']/following-sibling::div/textarea
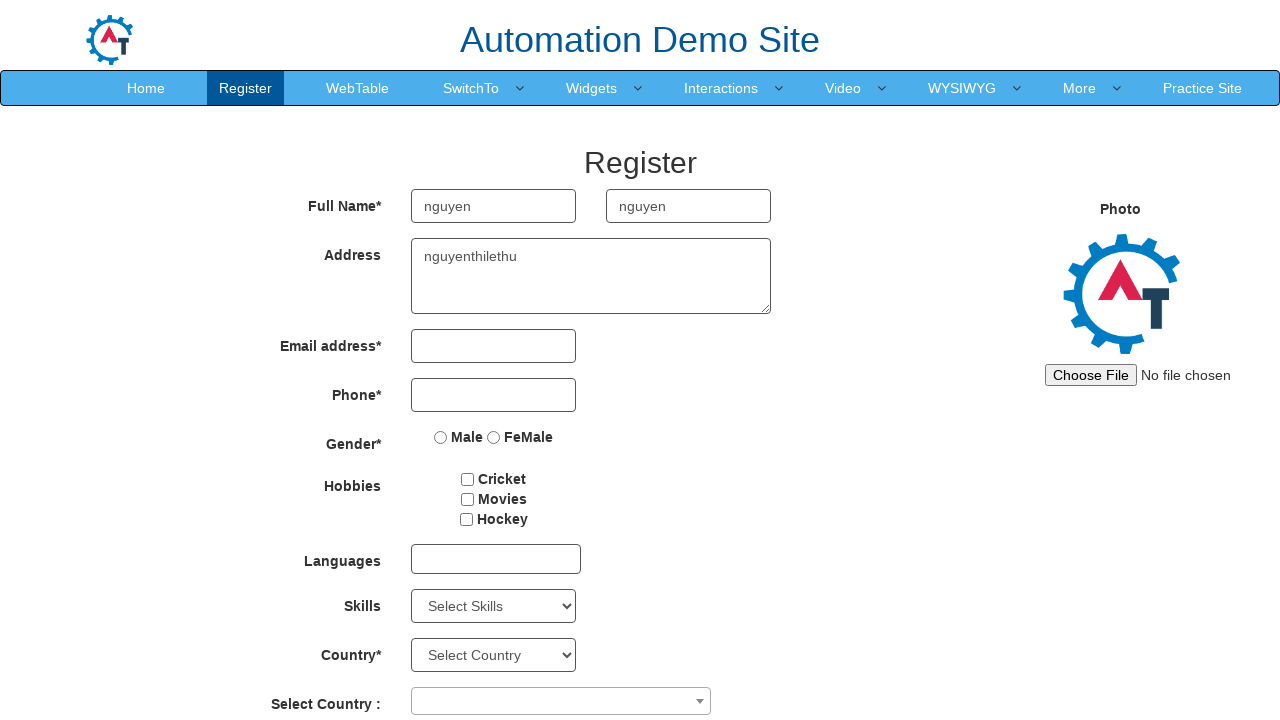

Filled email field with 'thu@gmail.com' on //label[text()='Email address*']/following-sibling::div/input
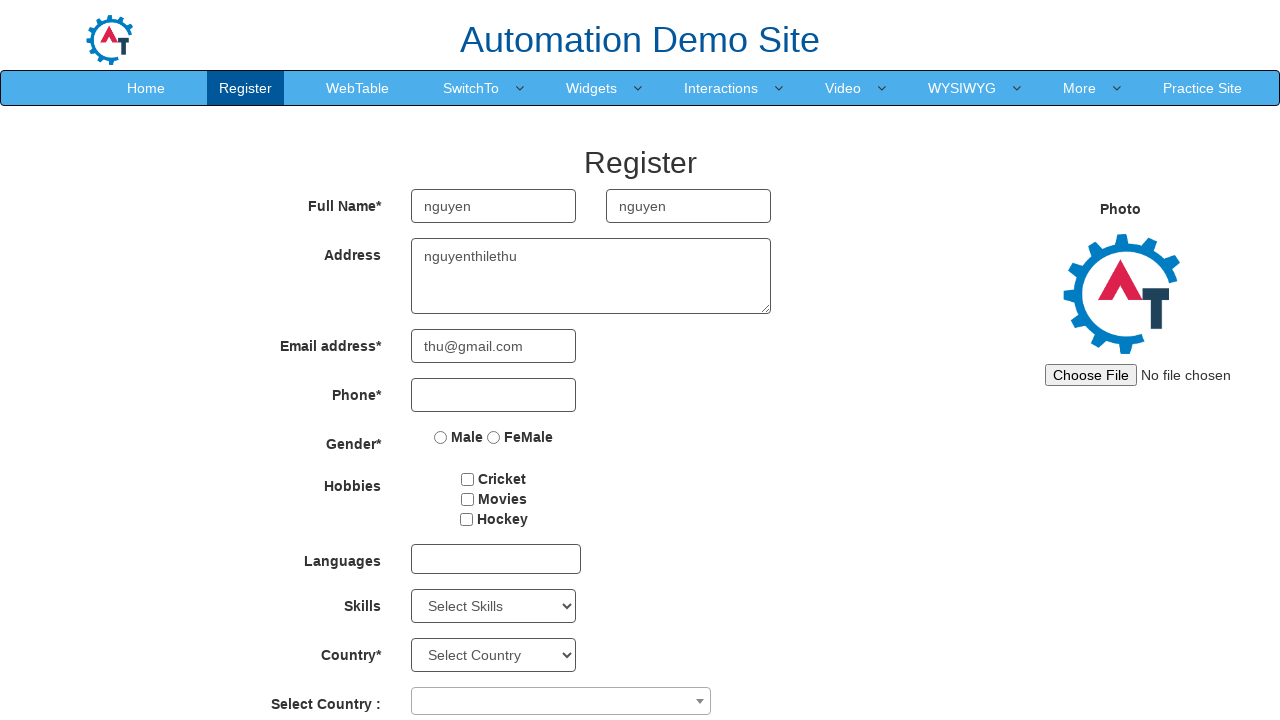

Filled phone field with '0364697180' on //label[text()='Phone*']/following-sibling::div/input
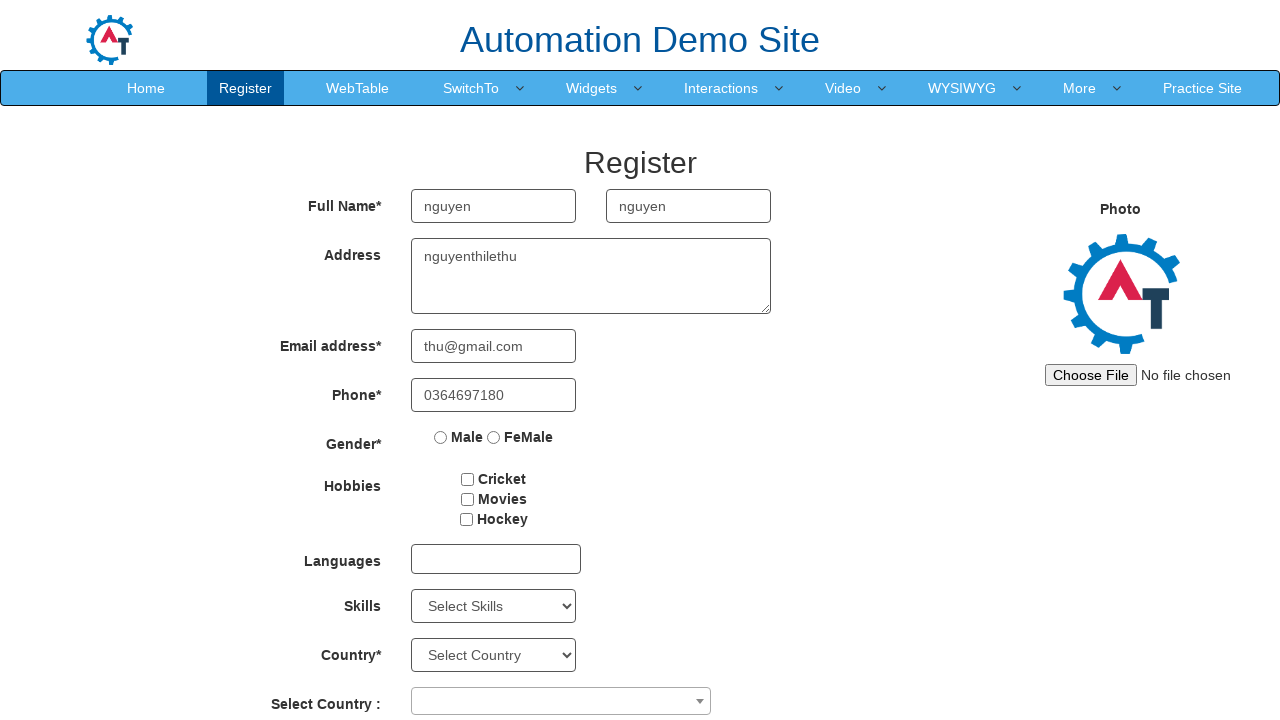

Selected 'Male' gender option at (441, 437) on xpath=//input[@value='Male']
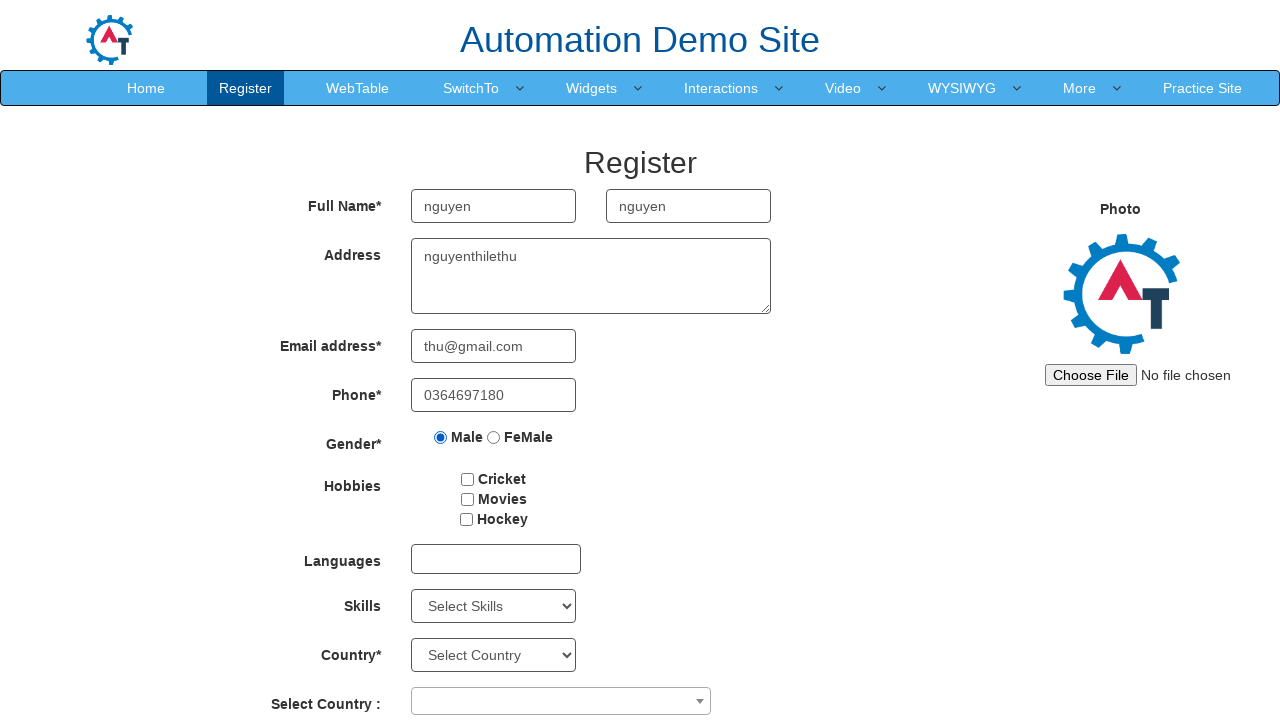

Selected 'Cricket' hobby checkbox at (468, 479) on xpath=//input[@value='Cricket']
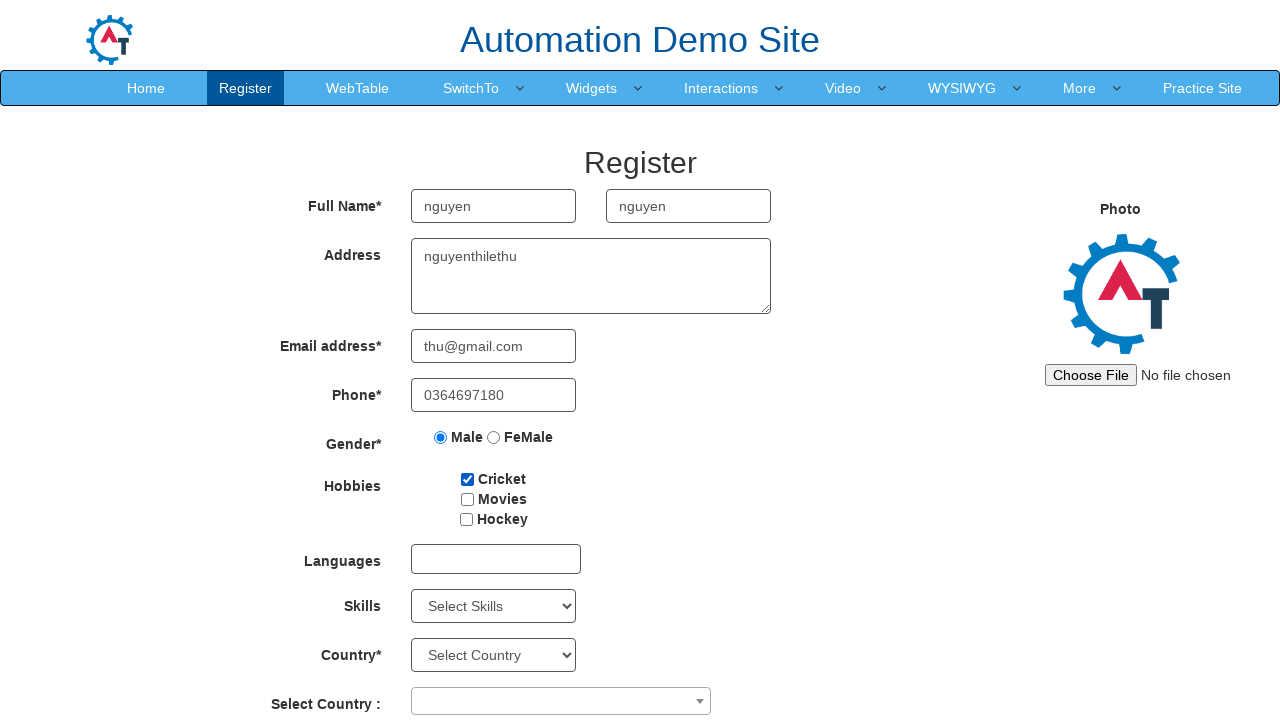

Filled first password field with '123456' on //input[@id='firstpassword']
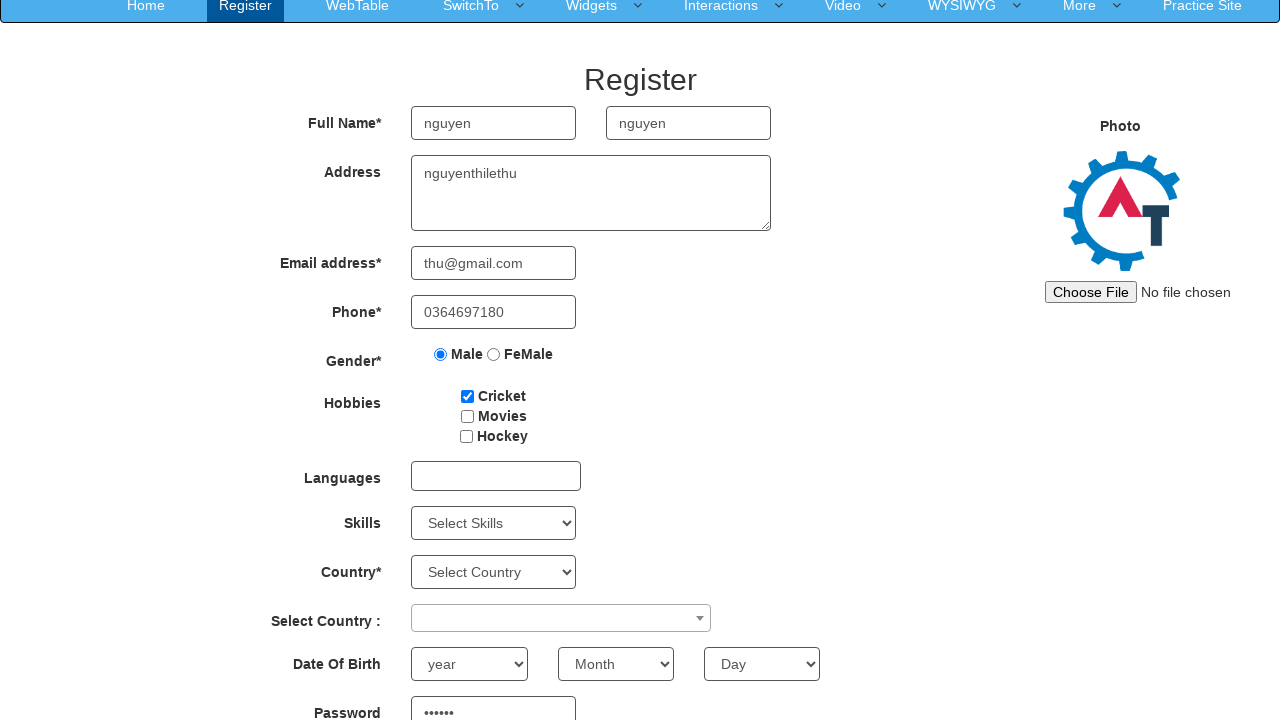

Filled second password field with '123456' on //input[@id='secondpassword']
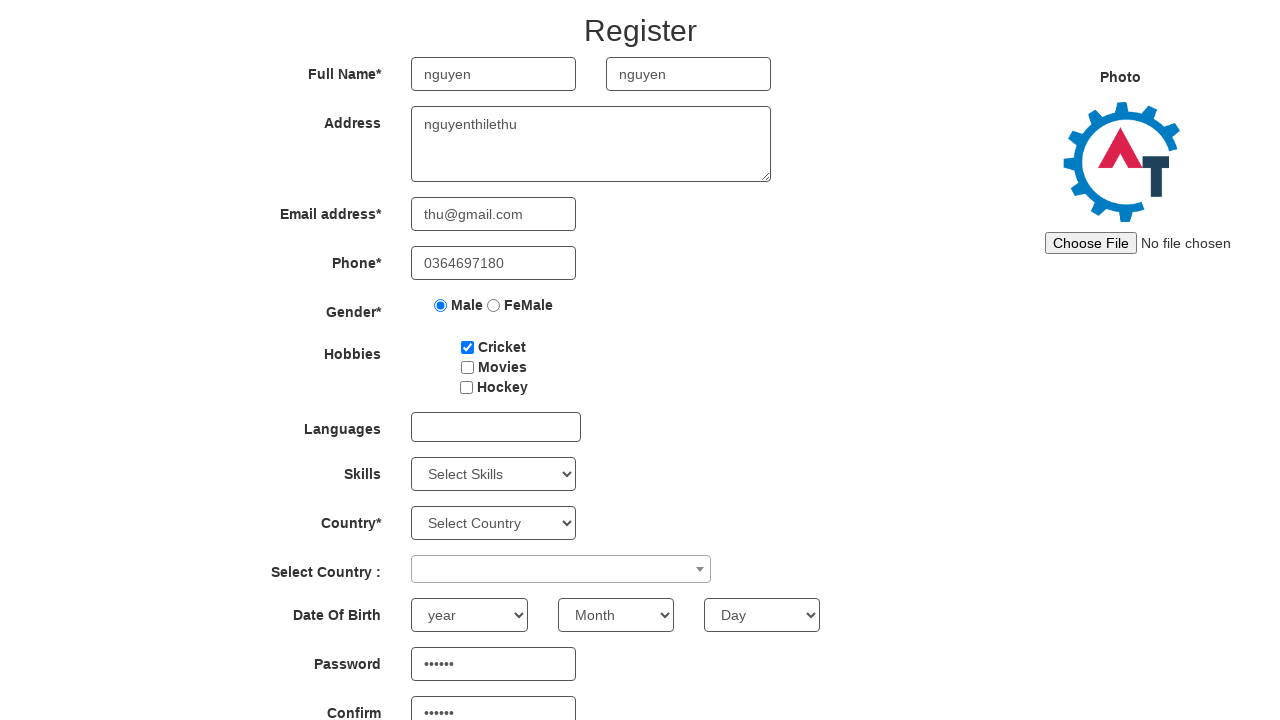

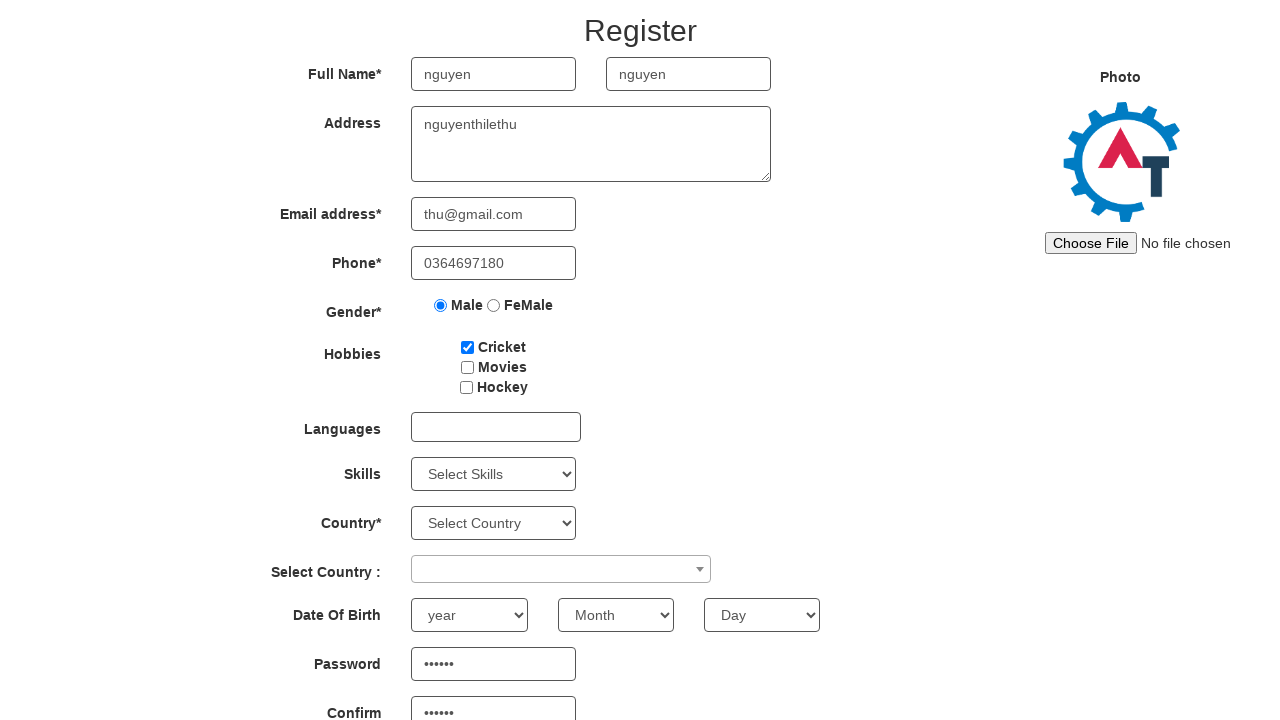